Tests a random quote/joke generator by switching modes and fetching both a quote and a joke

Starting URL: https://shijoshaji.github.io/random_Quote_or_Joke/

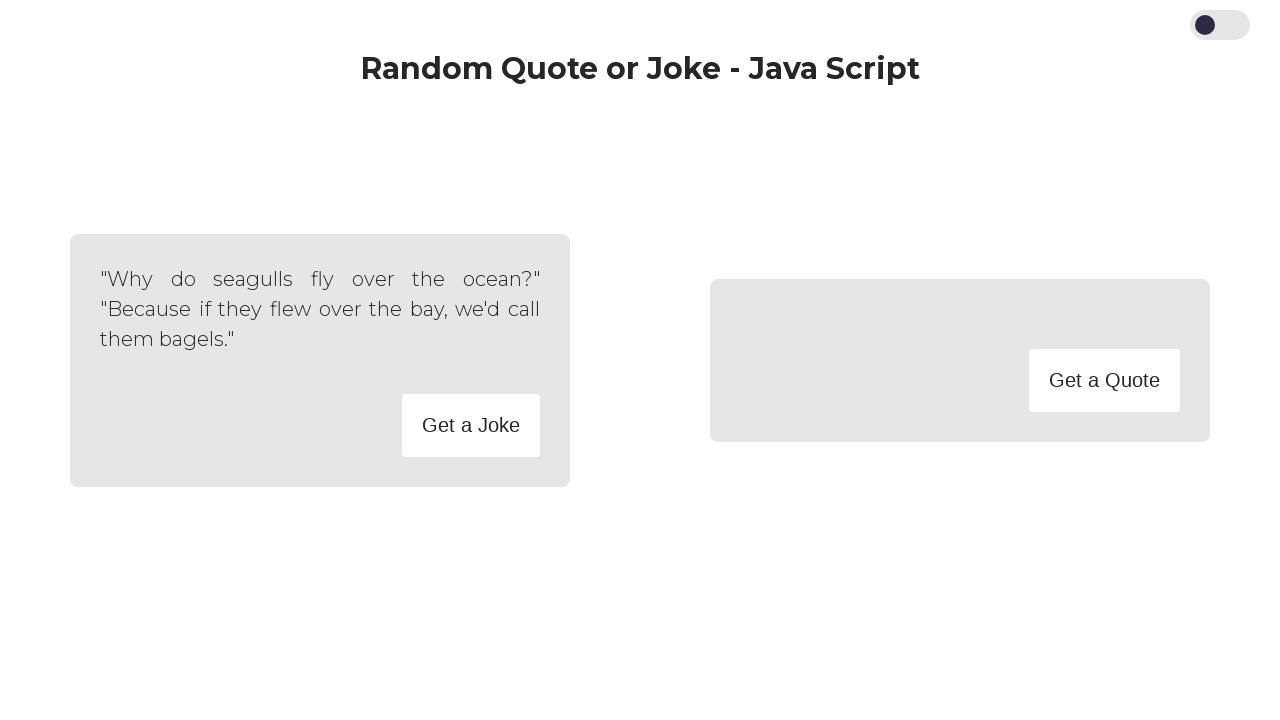

Clicked Switch button to toggle between quote and joke mode at (1220, 25) on internal:text="Switch"i
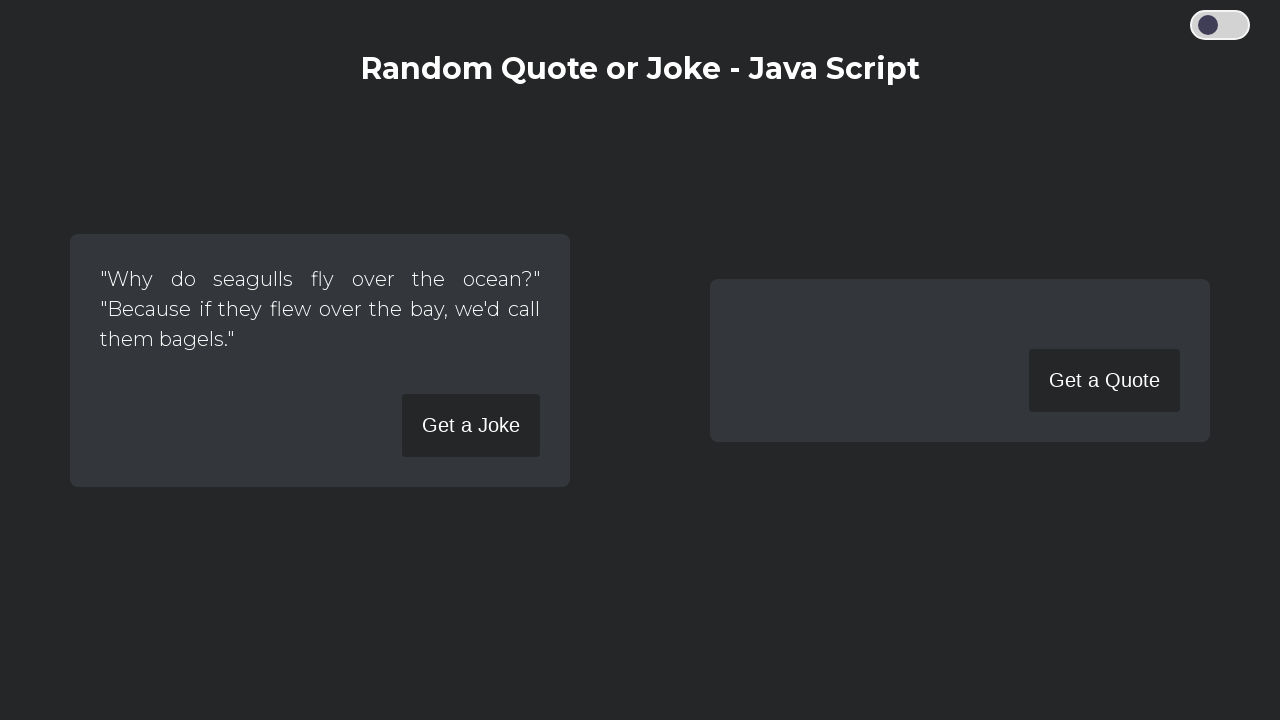

Clicked 'Get a Quote' button to fetch a random quote at (1104, 380) on internal:role=button[name="Get a Quote"i]
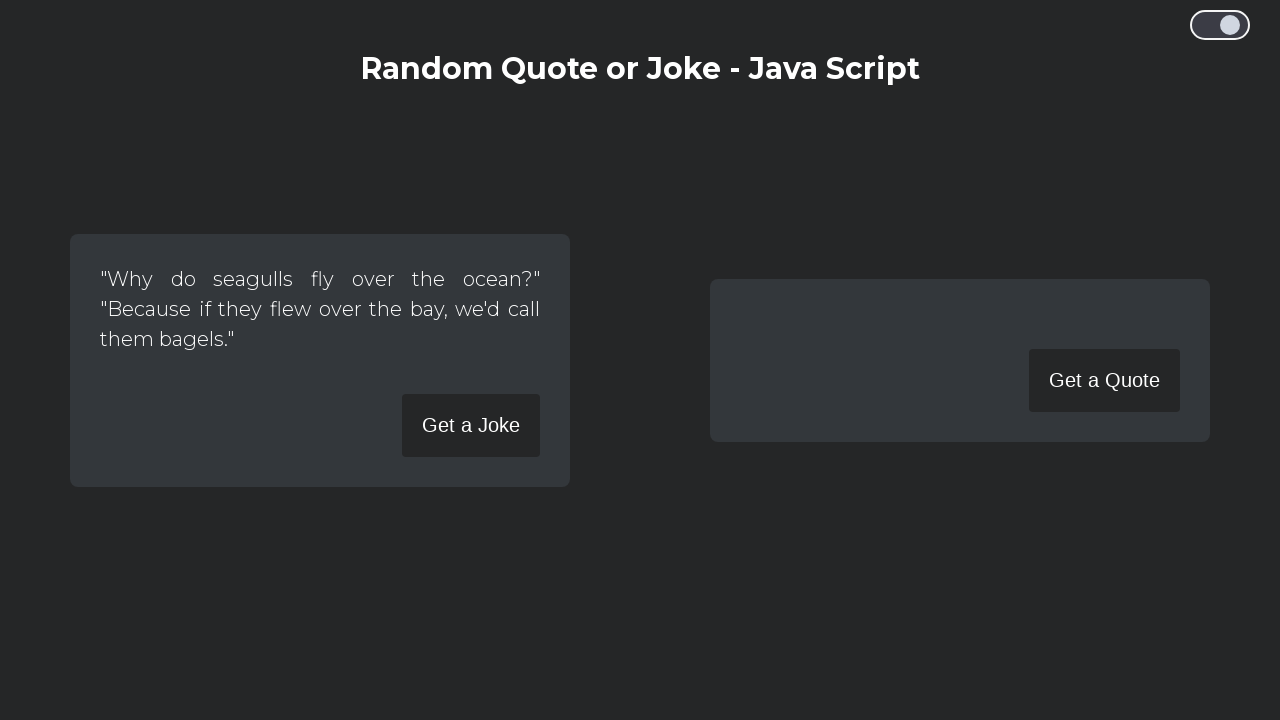

Clicked 'Get a Joke' button to fetch a random joke at (471, 425) on internal:role=button[name="Get a Joke"i]
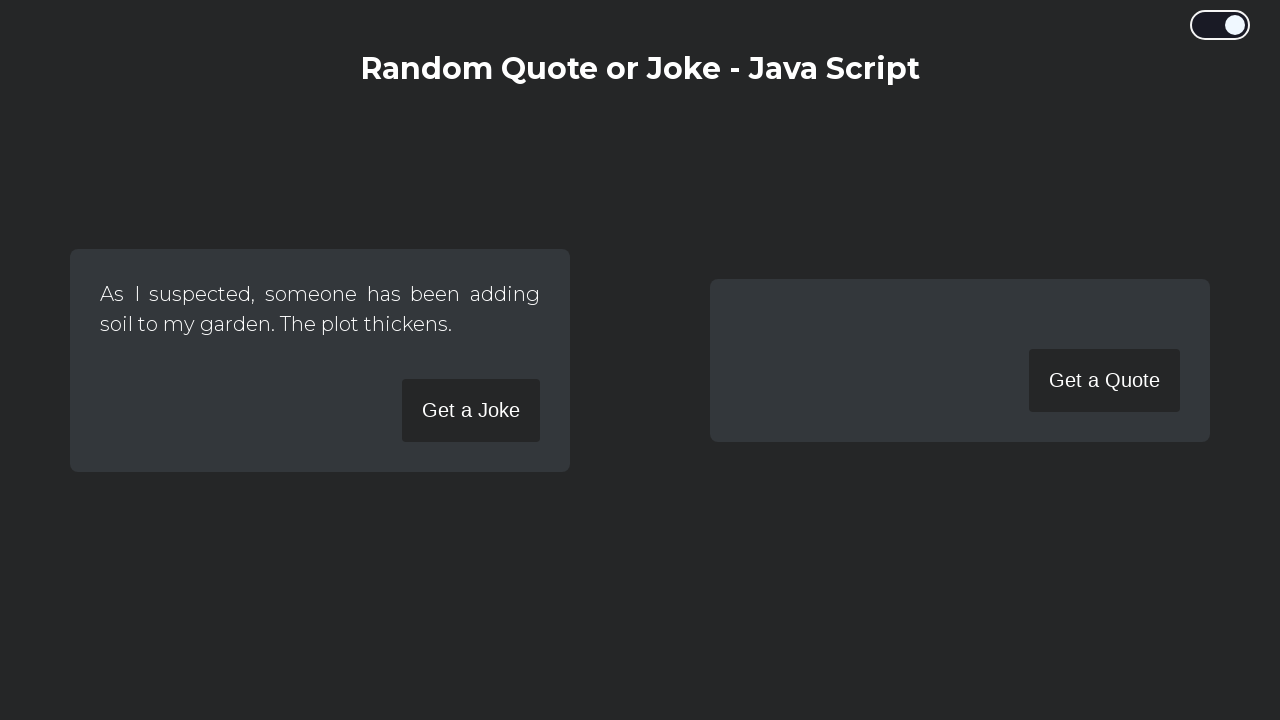

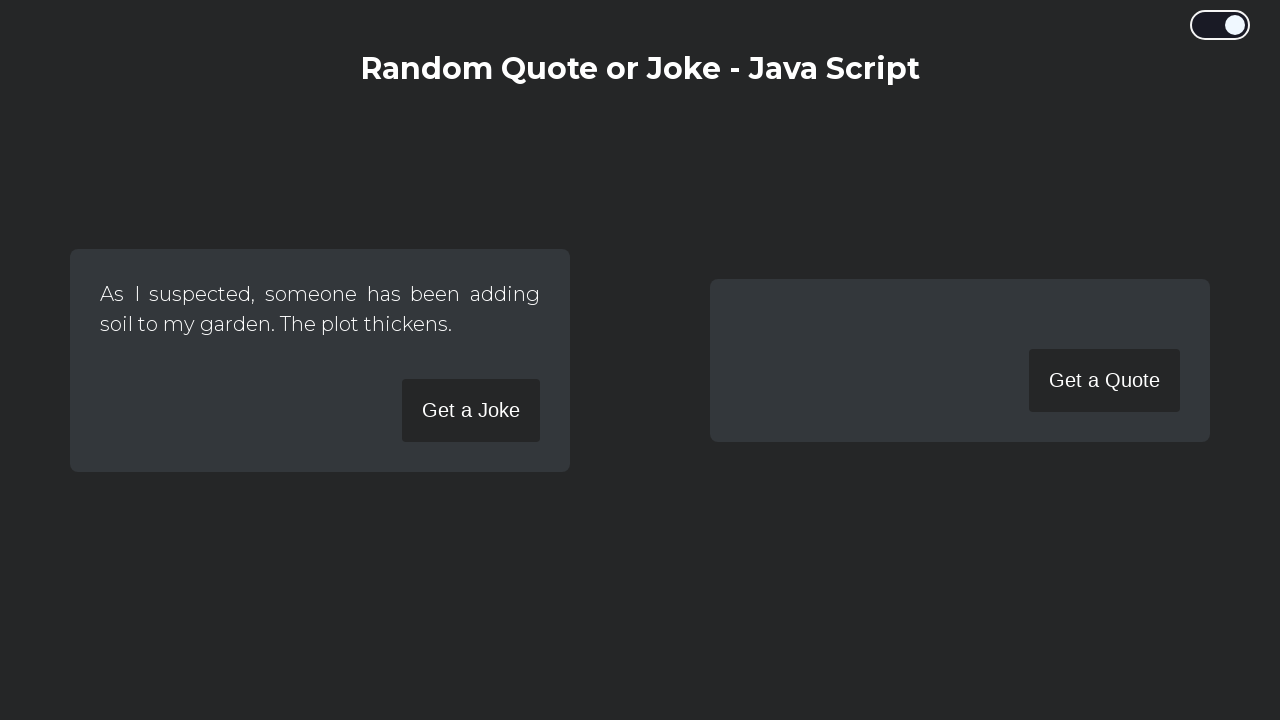